Tests iframe interaction by switching to a frame, clicking a button inside it, and counting the total number of iframes on the page

Starting URL: https://www.leafground.com/frame.xhtml

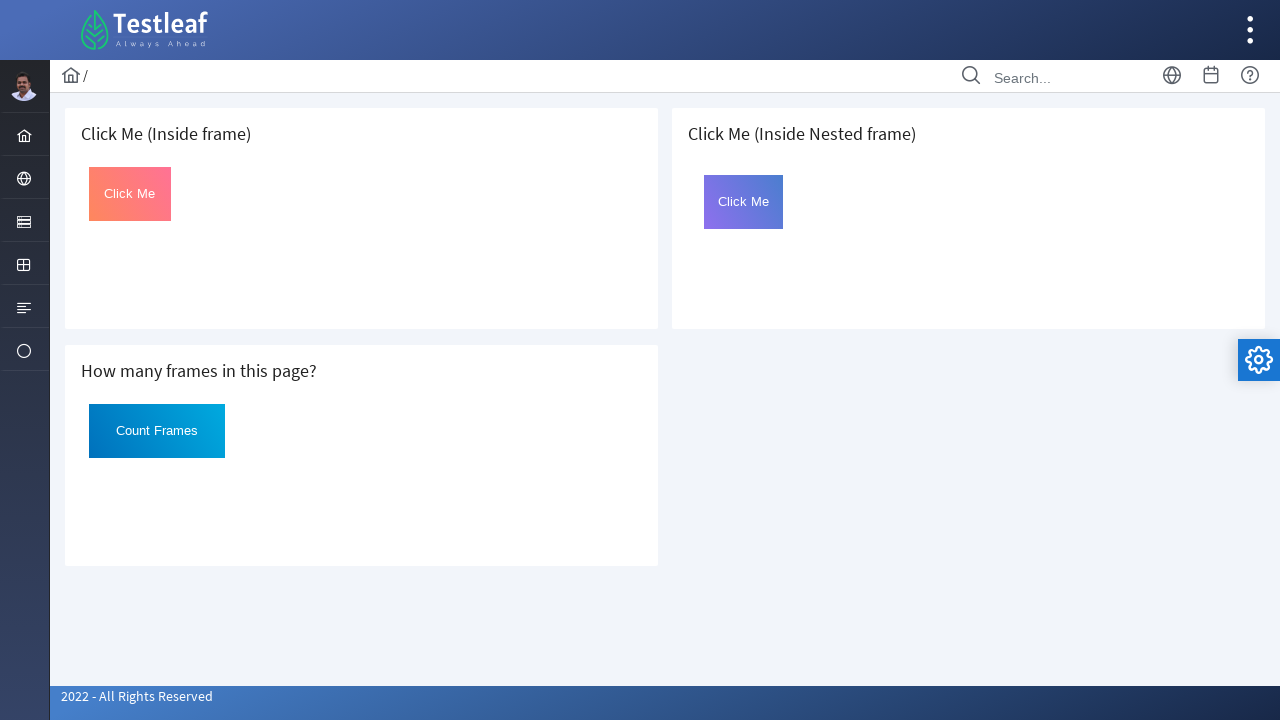

Located first iframe on the page
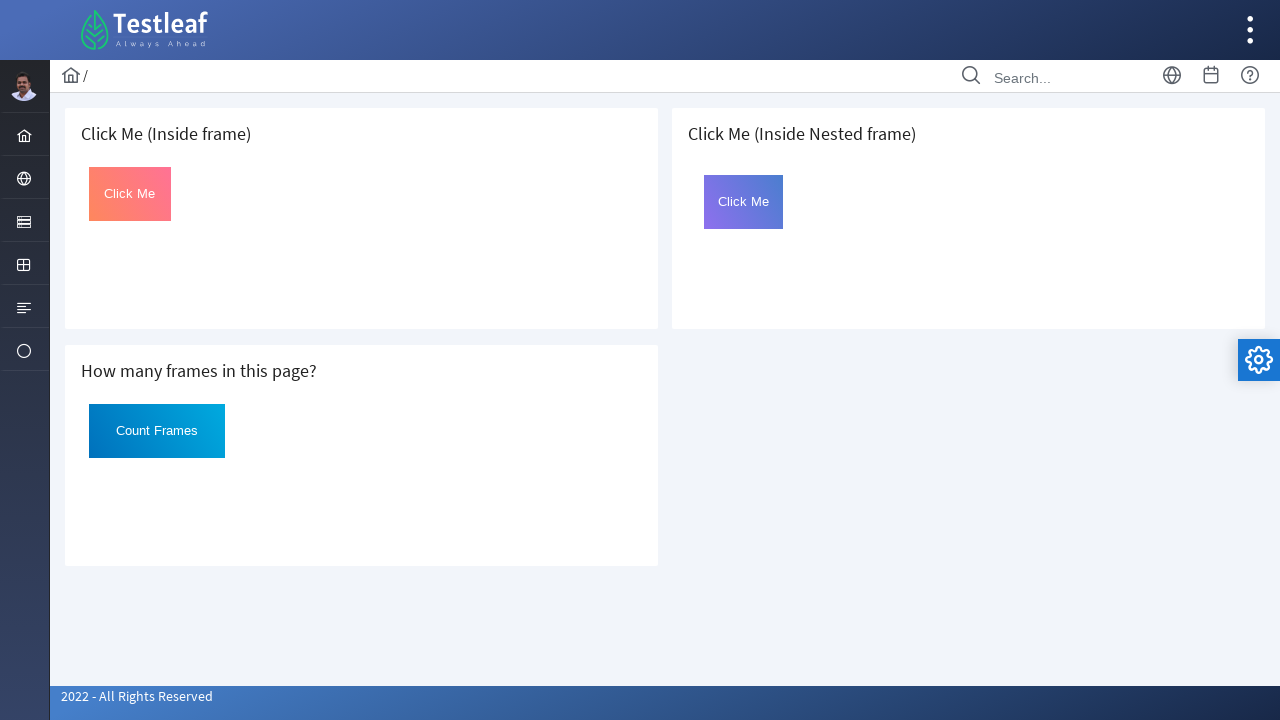

Located clickable button inside iframe
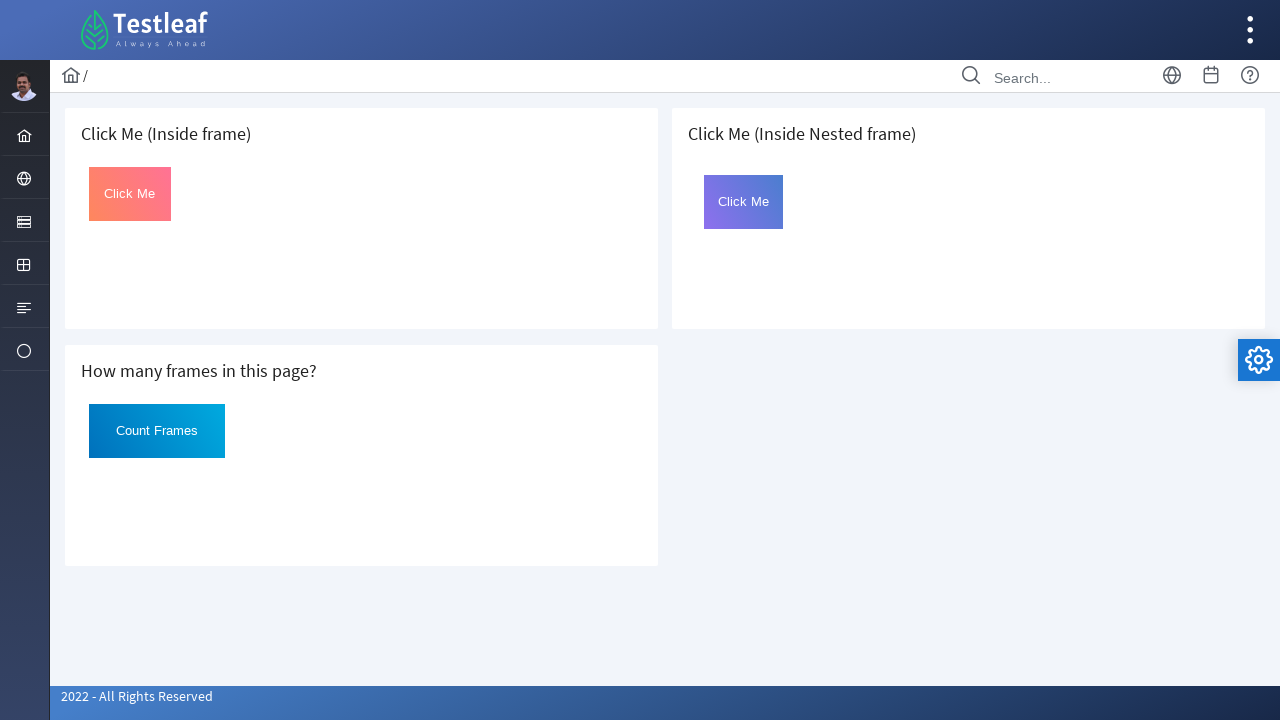

Clicked button inside iframe at (130, 194) on iframe >> nth=0 >> internal:control=enter-frame >> #Click
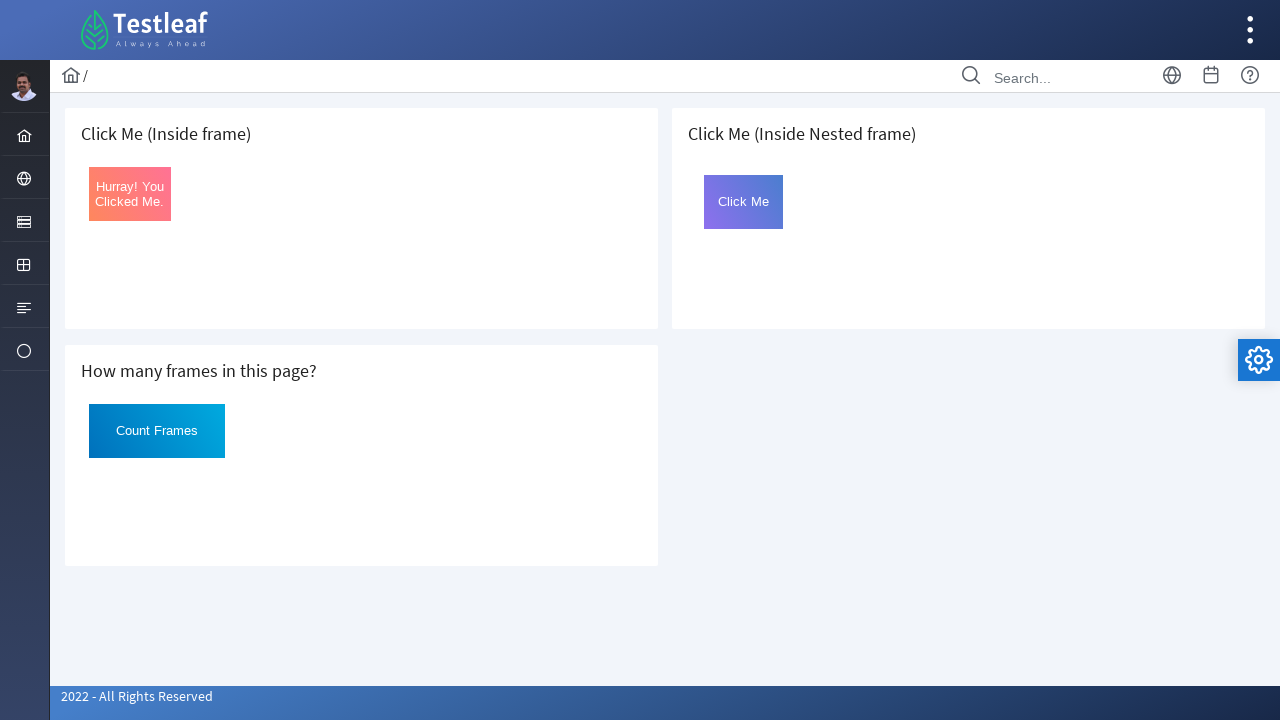

Retrieved button text content: Hurray! You Clicked Me.
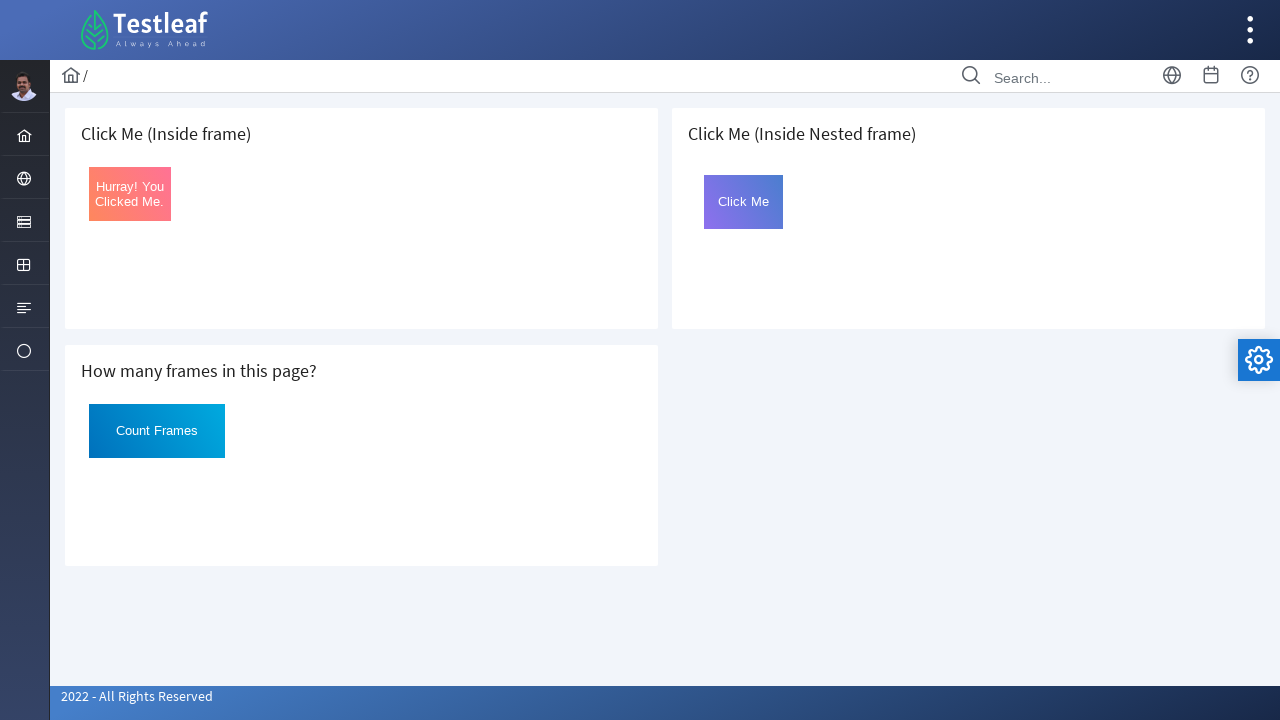

Counted total iframes on page: 3
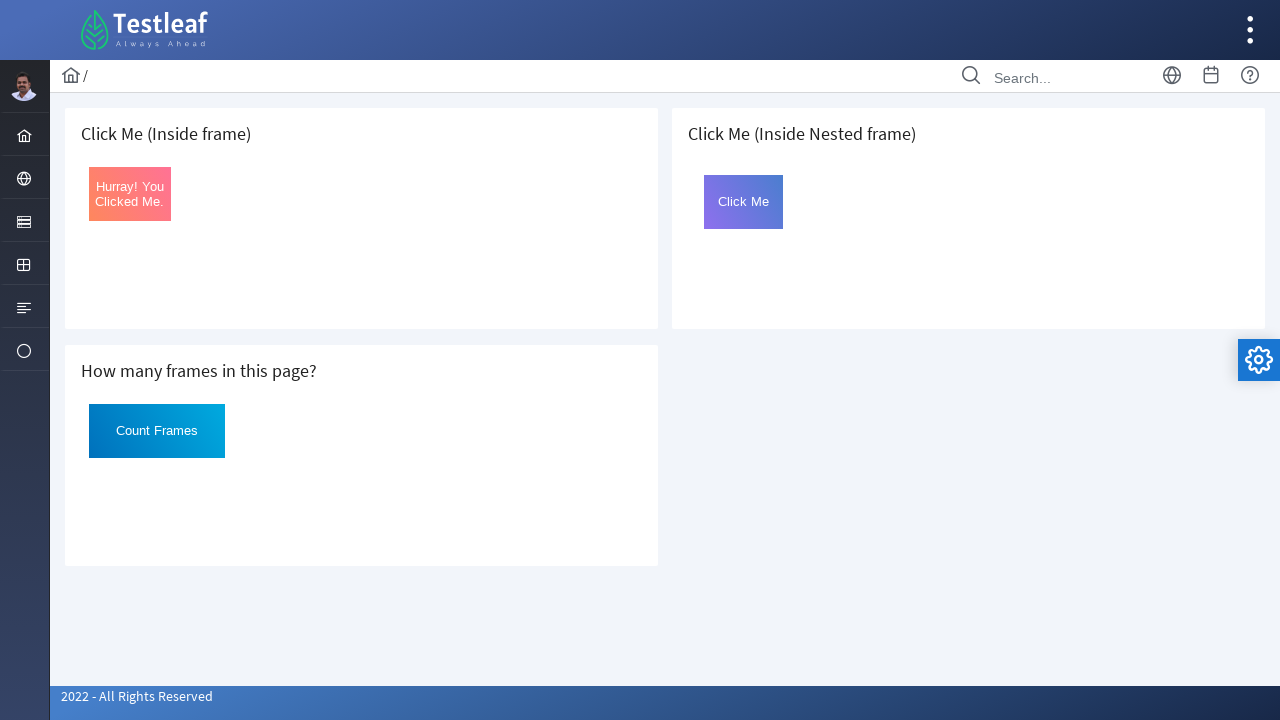

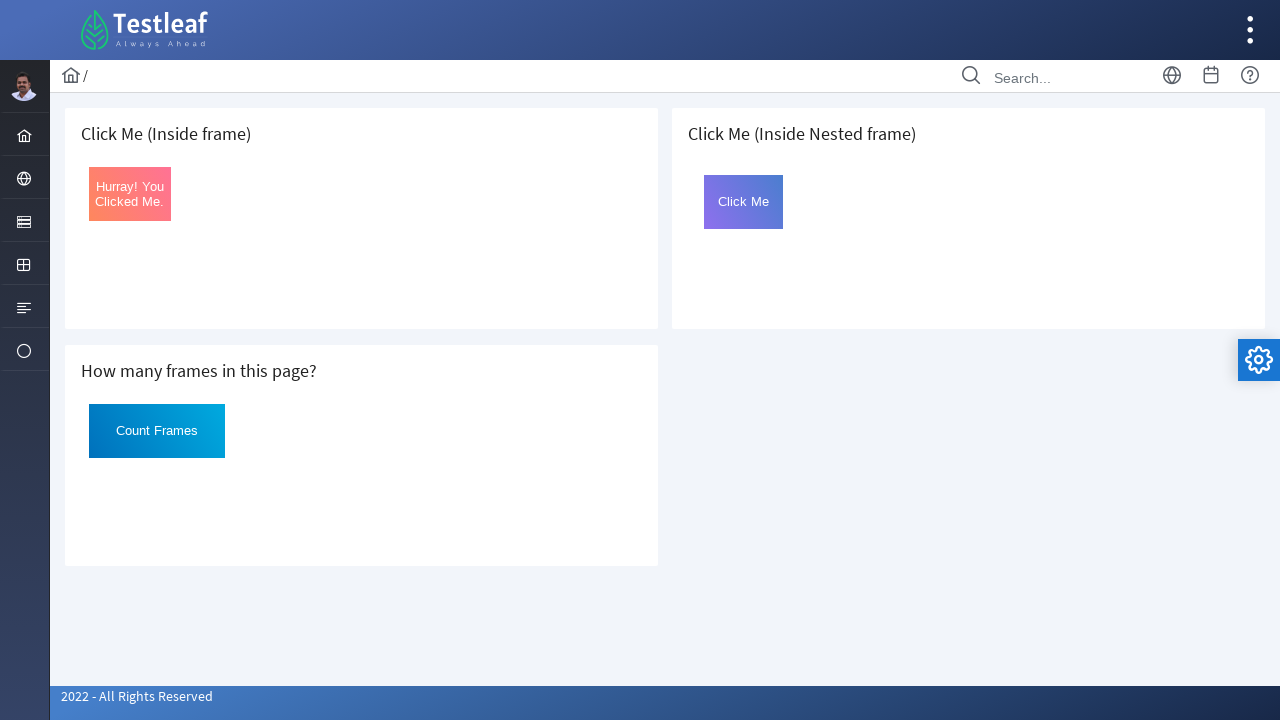